Tests adding 3 elements and then removing one, verifying the count decreases from 3 to 2

Starting URL: https://the-internet.herokuapp.com/add_remove_elements/

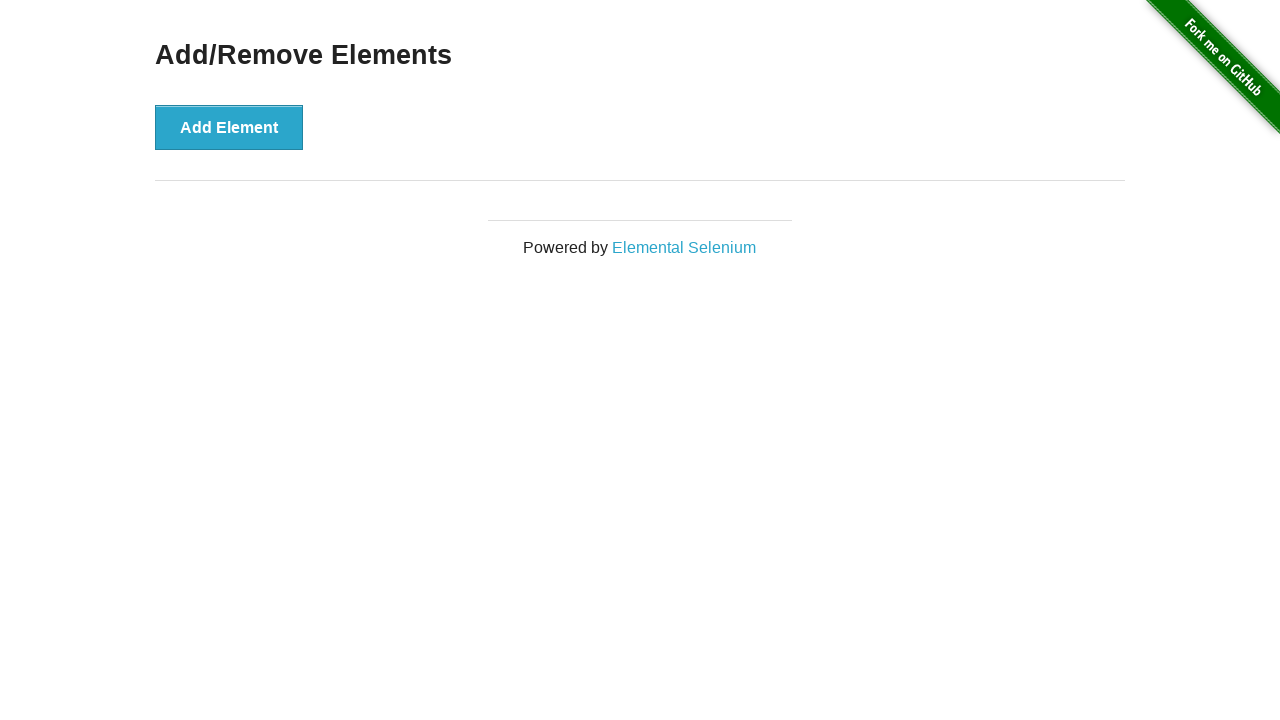

Clicked Add Element button (1st time) at (229, 127) on button[onclick='addElement()']
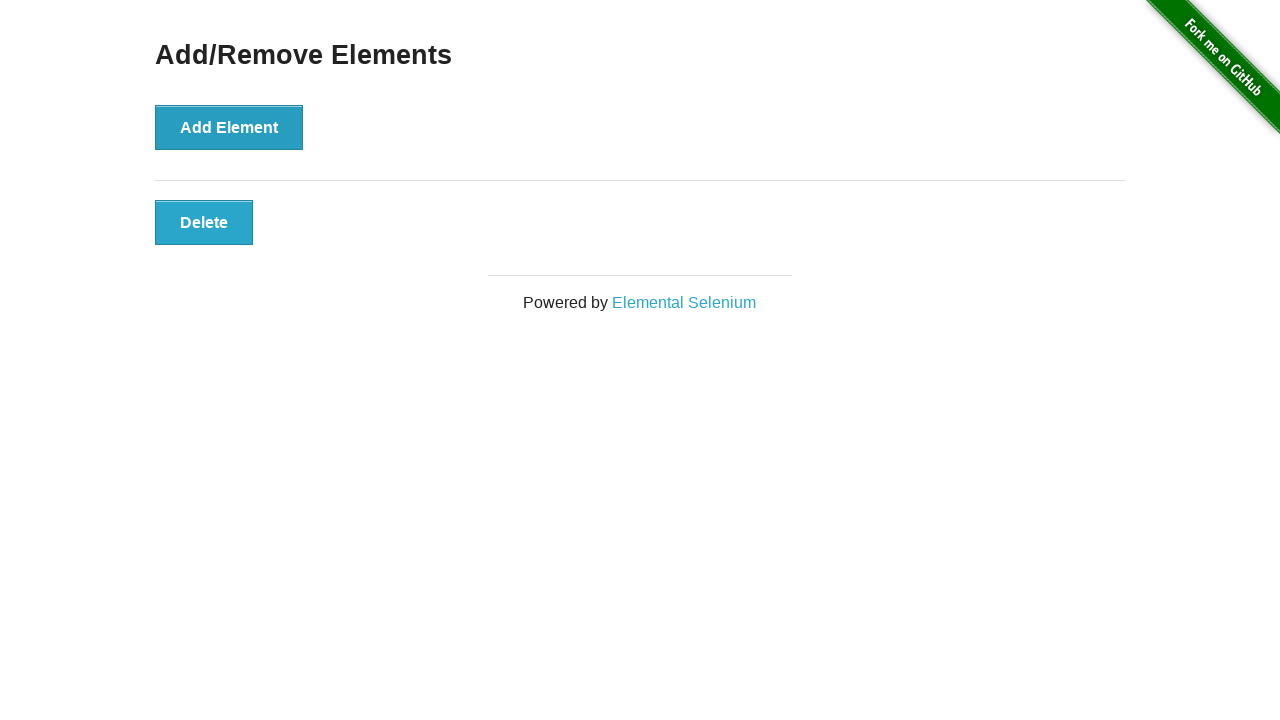

Clicked Add Element button (2nd time) at (229, 127) on button[onclick='addElement()']
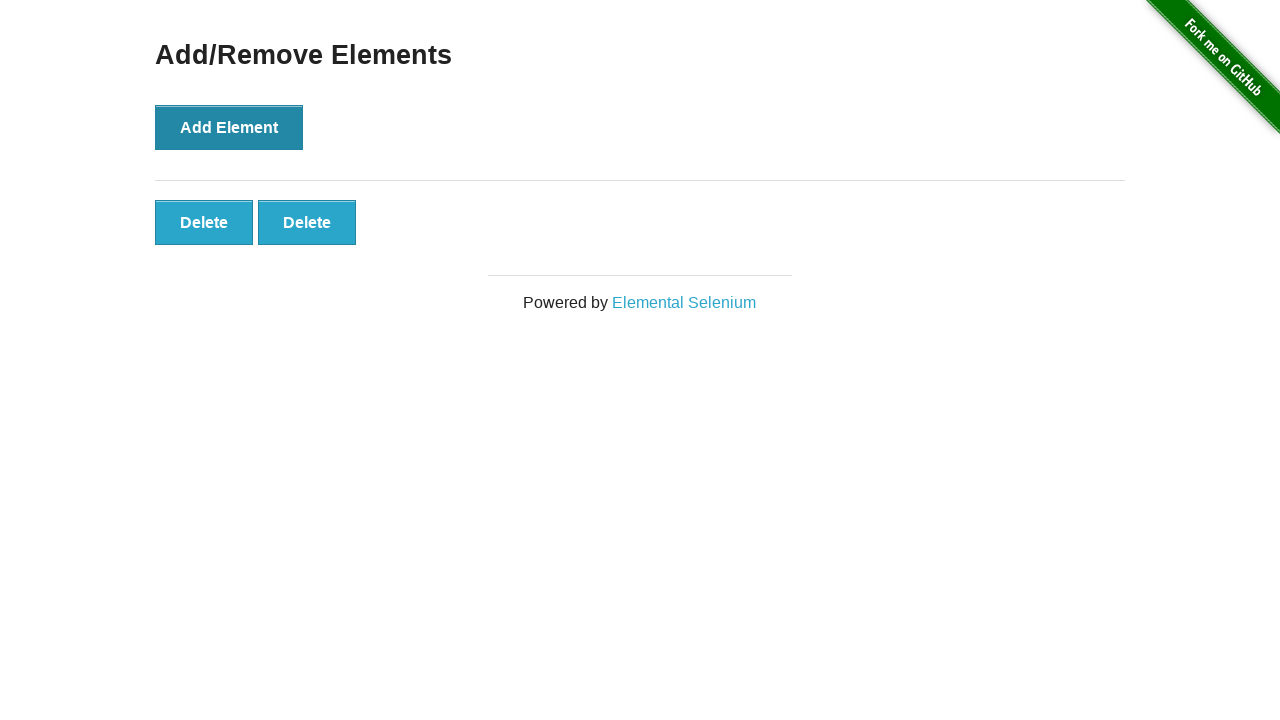

Clicked Add Element button (3rd time) at (229, 127) on button[onclick='addElement()']
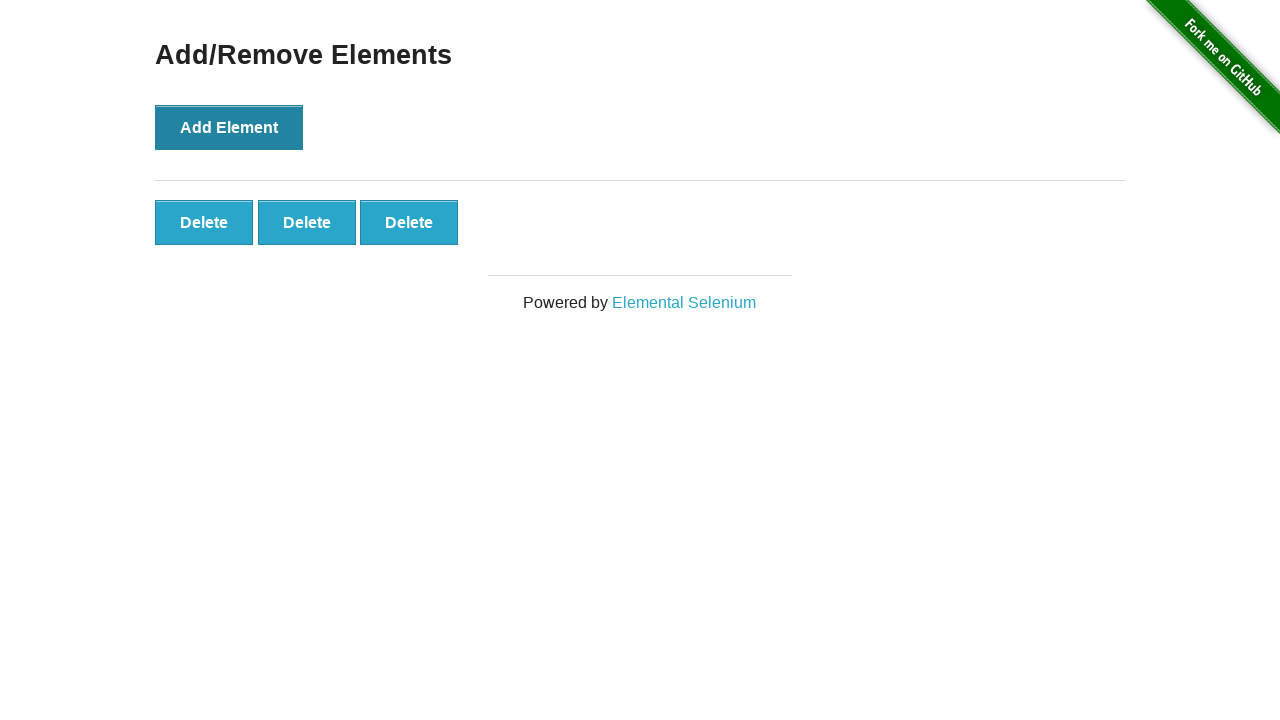

Verified 3 Delete buttons are present
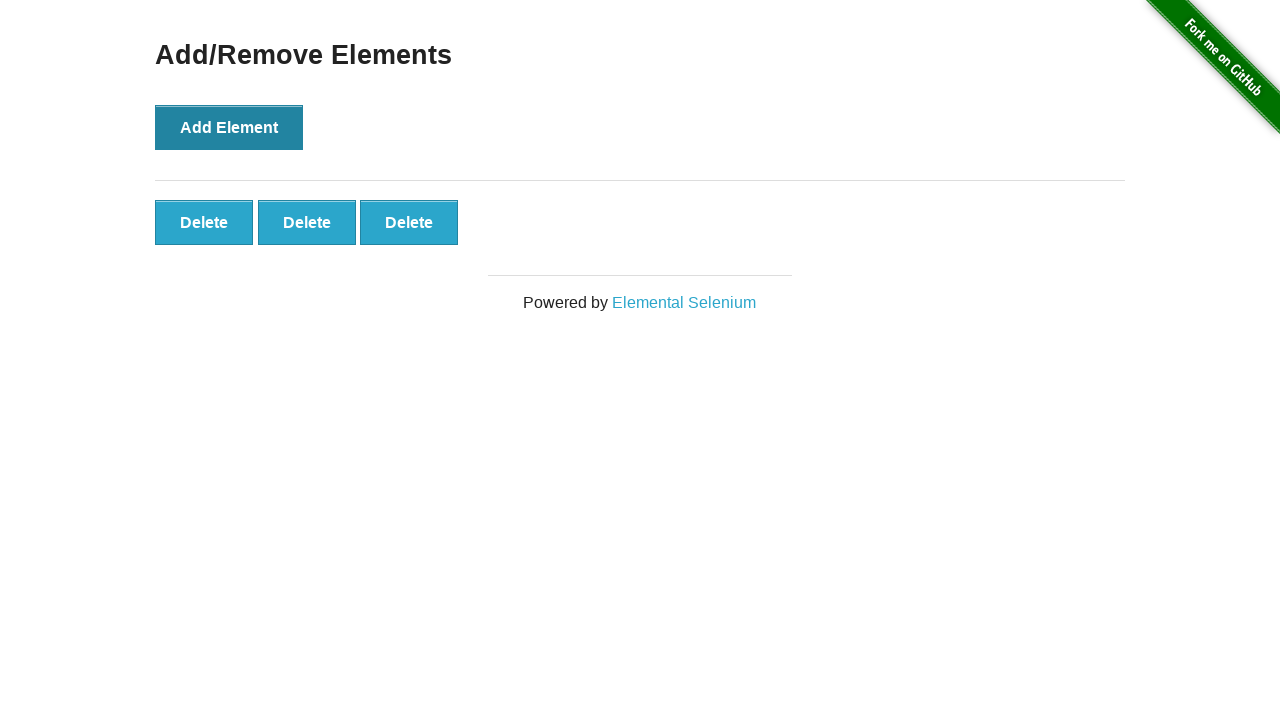

Clicked first Delete button to remove one element at (204, 222) on .added-manually
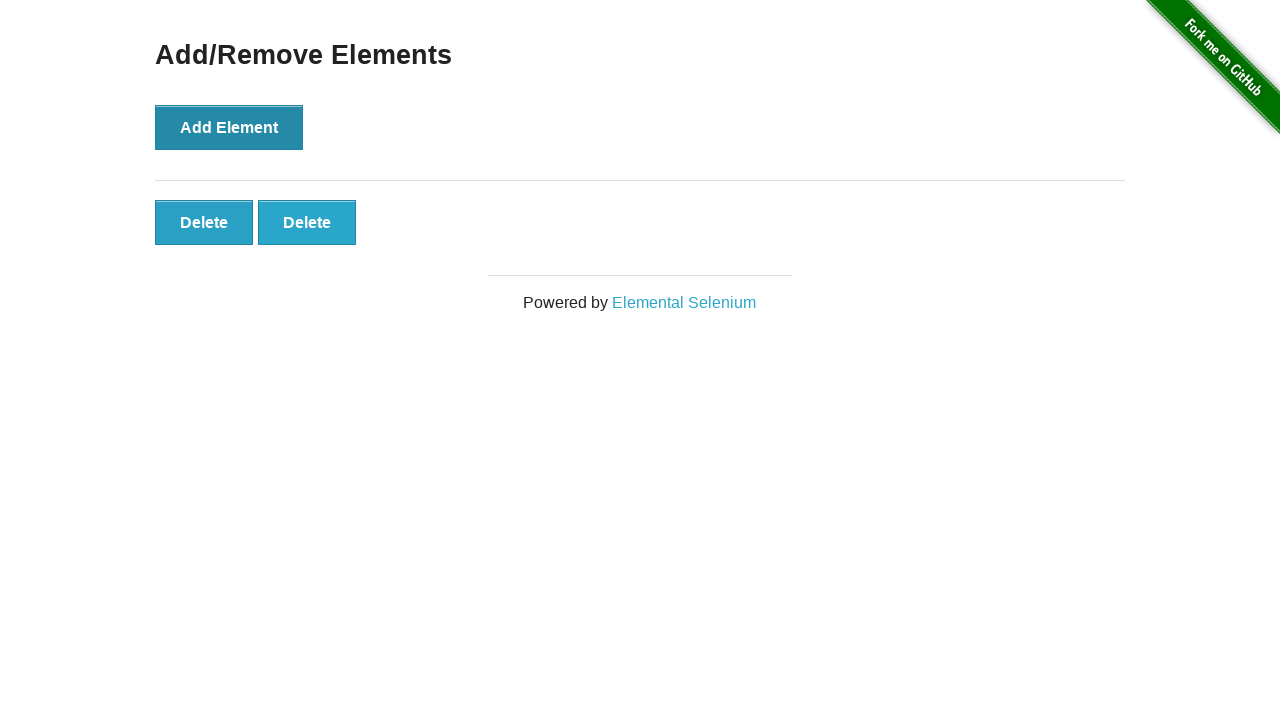

Verified 2 Delete buttons remain after removal
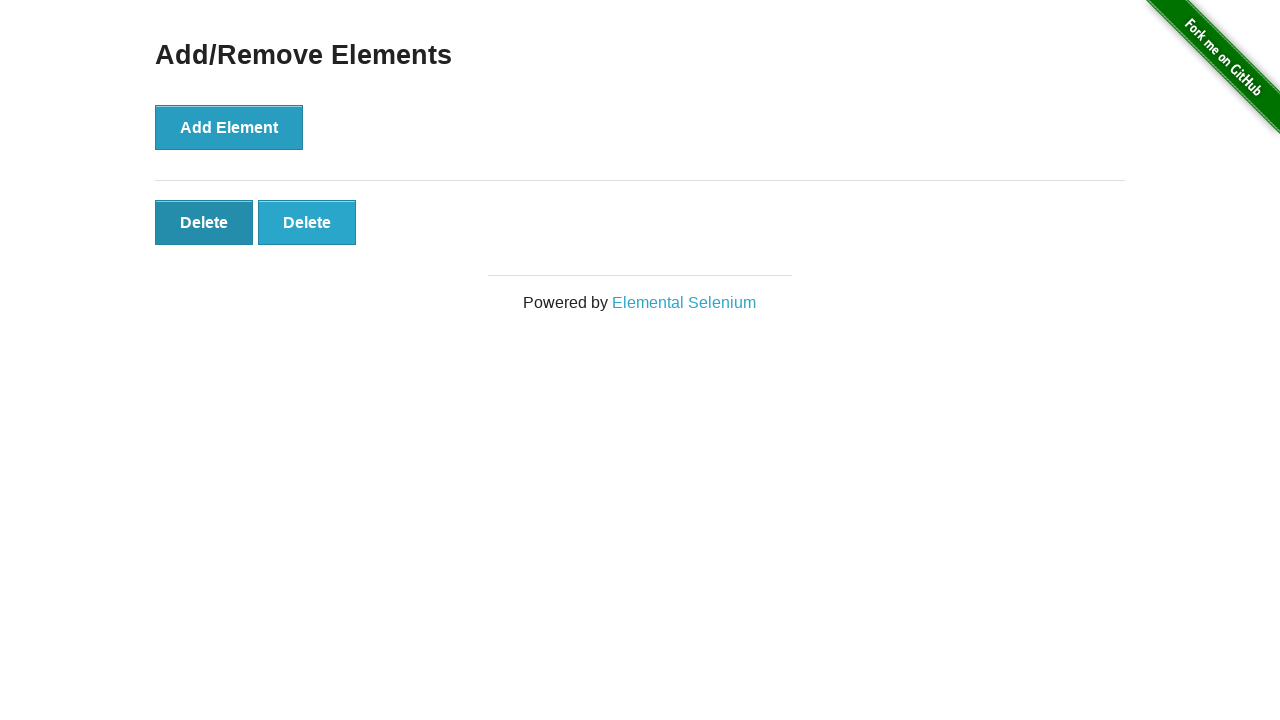

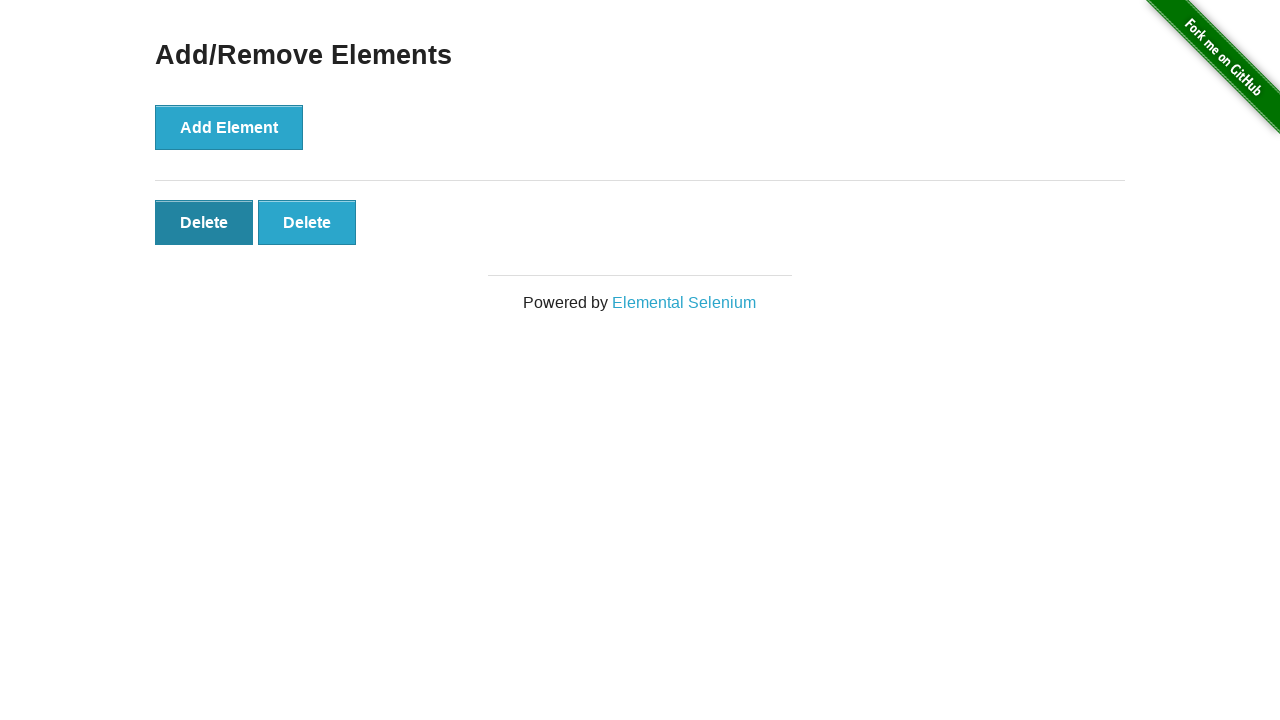